Navigates to a webpage and captures a screenshot to verify the page loads correctly

Starting URL: https://www.jamesgrubb.co.uk

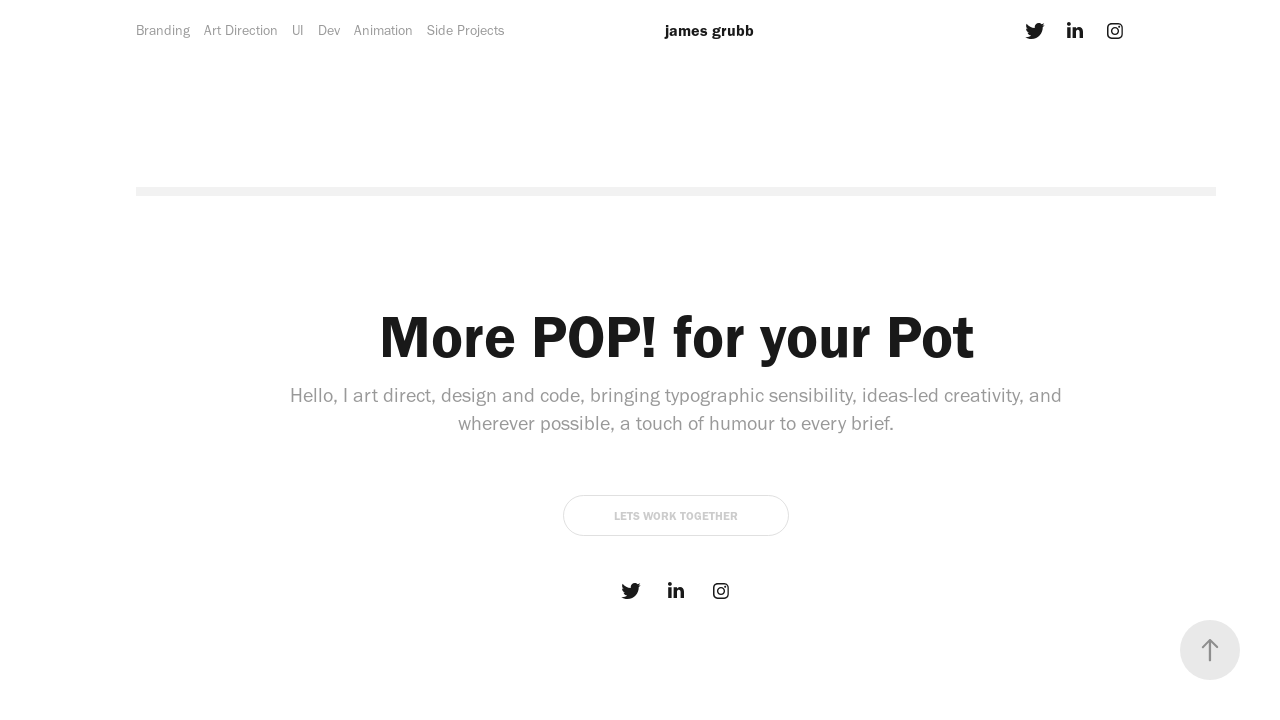

Waited for page to reach networkidle state
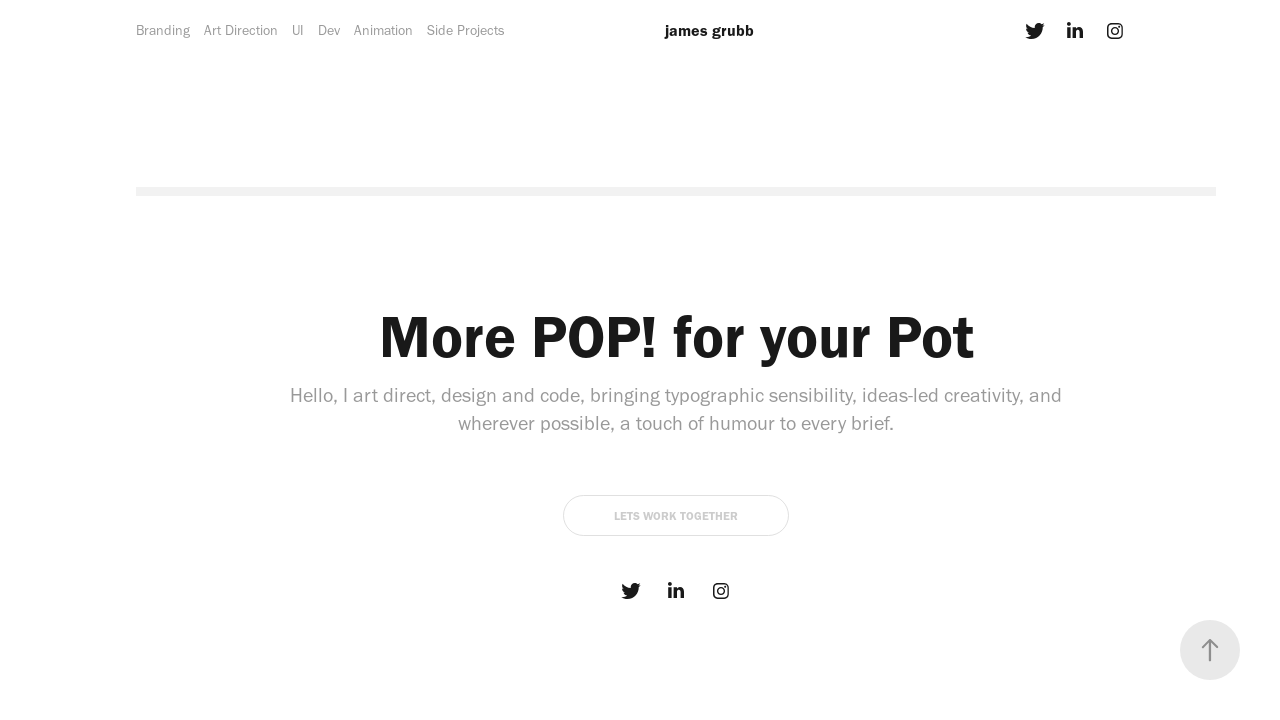

Captured screenshot to verify page loaded correctly at https://www.jamesgrubb.co.uk
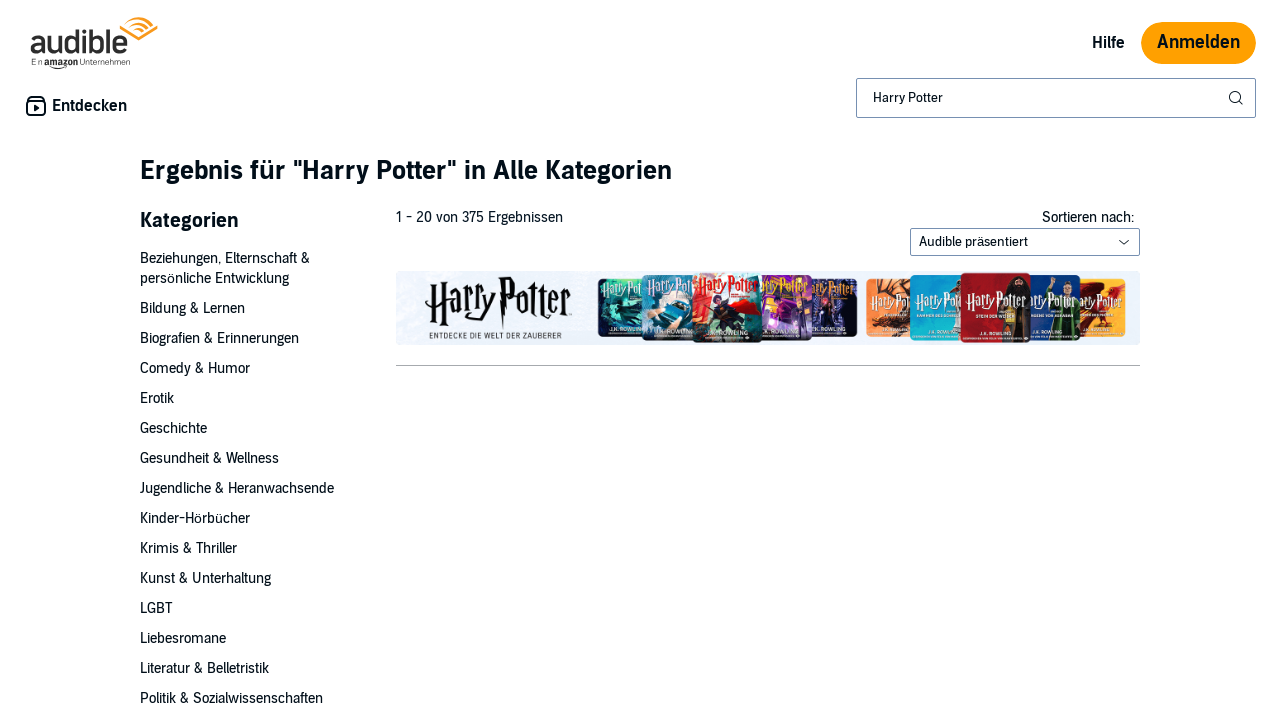

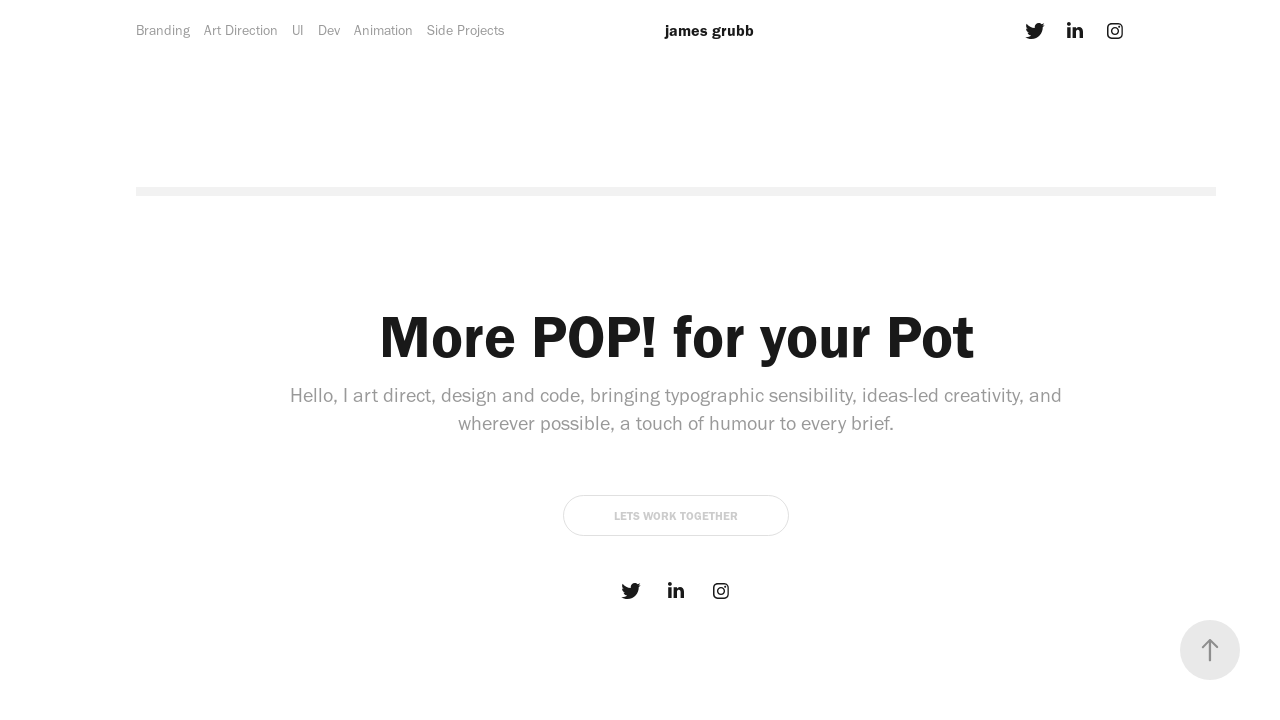